Tests dynamic controls on a webpage by interacting with a checkbox and enabling/disabling an input field

Starting URL: https://the-internet.herokuapp.com/dynamic_controls

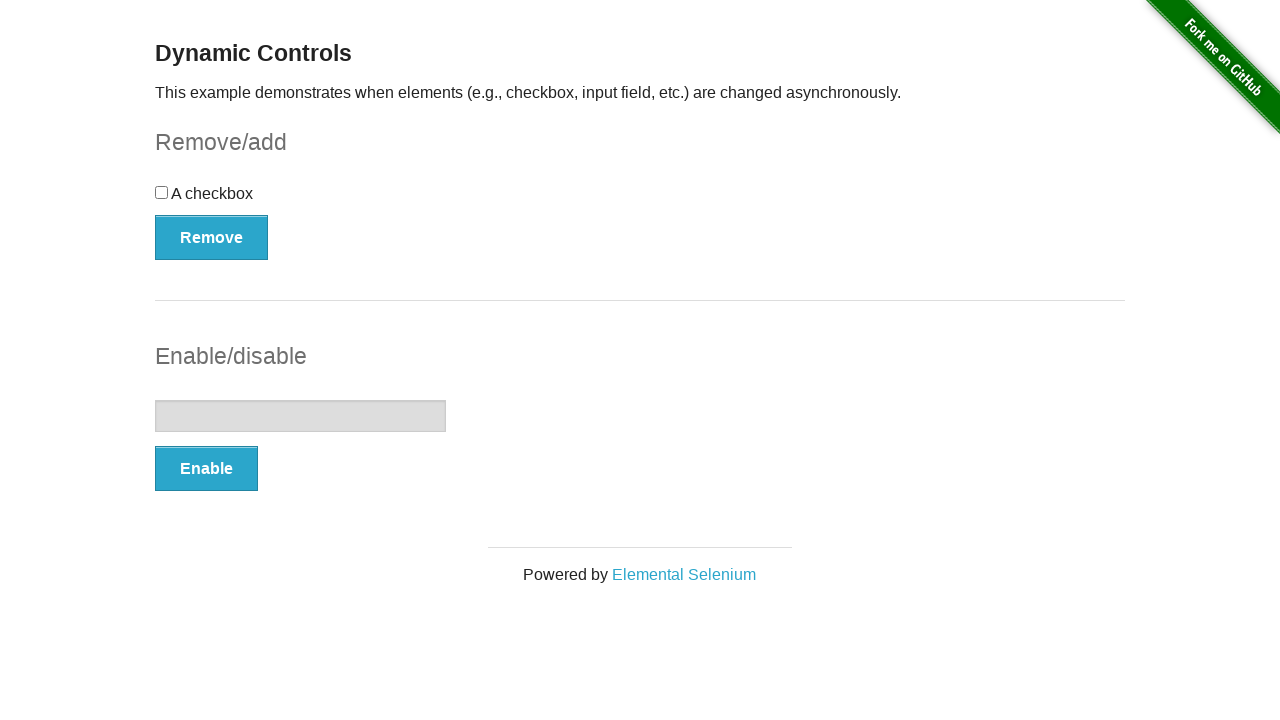

Clicked the checkbox to toggle it at (162, 192) on input[type='checkbox']
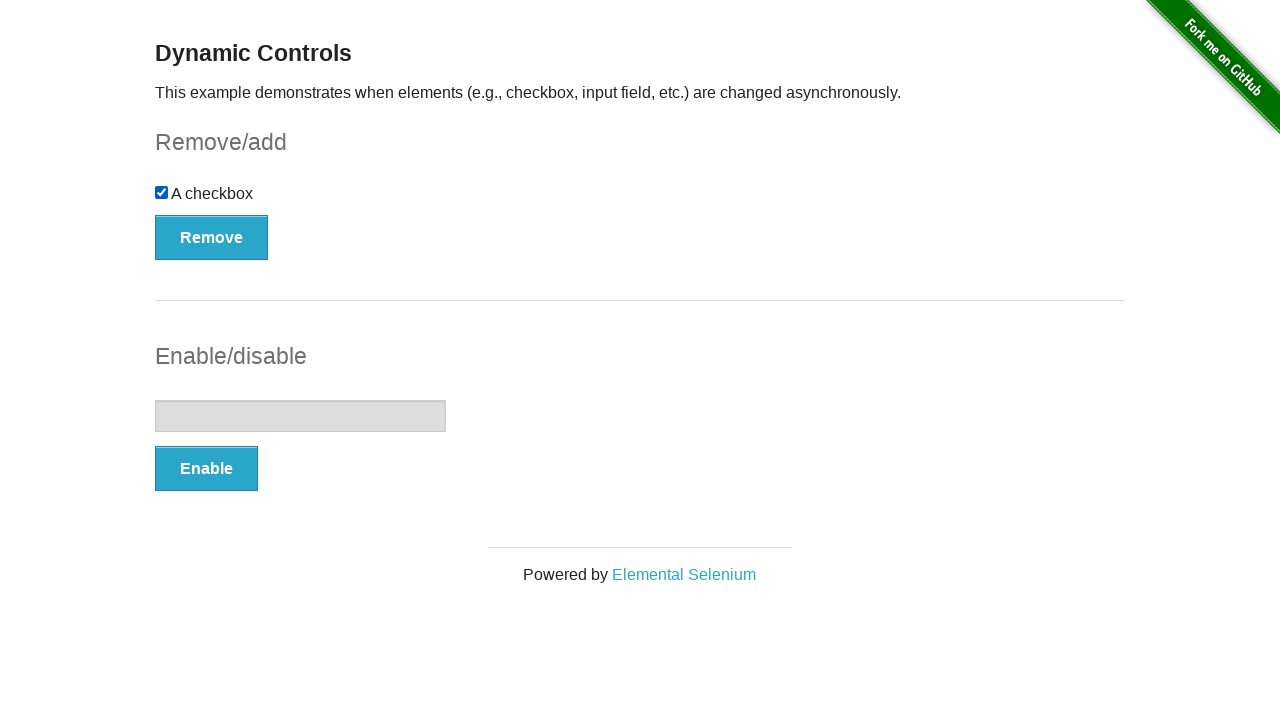

Clicked the enable button to enable the input field at (206, 469) on #input-example > button
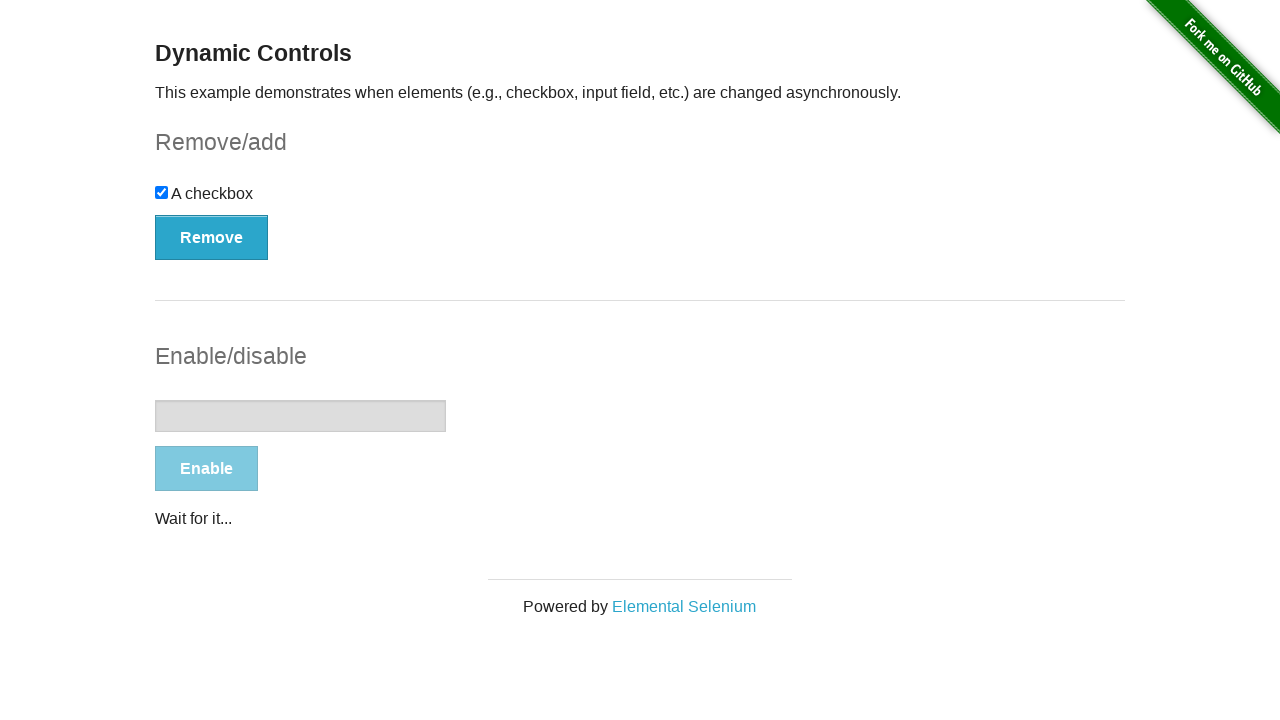

Input field is now enabled and ready
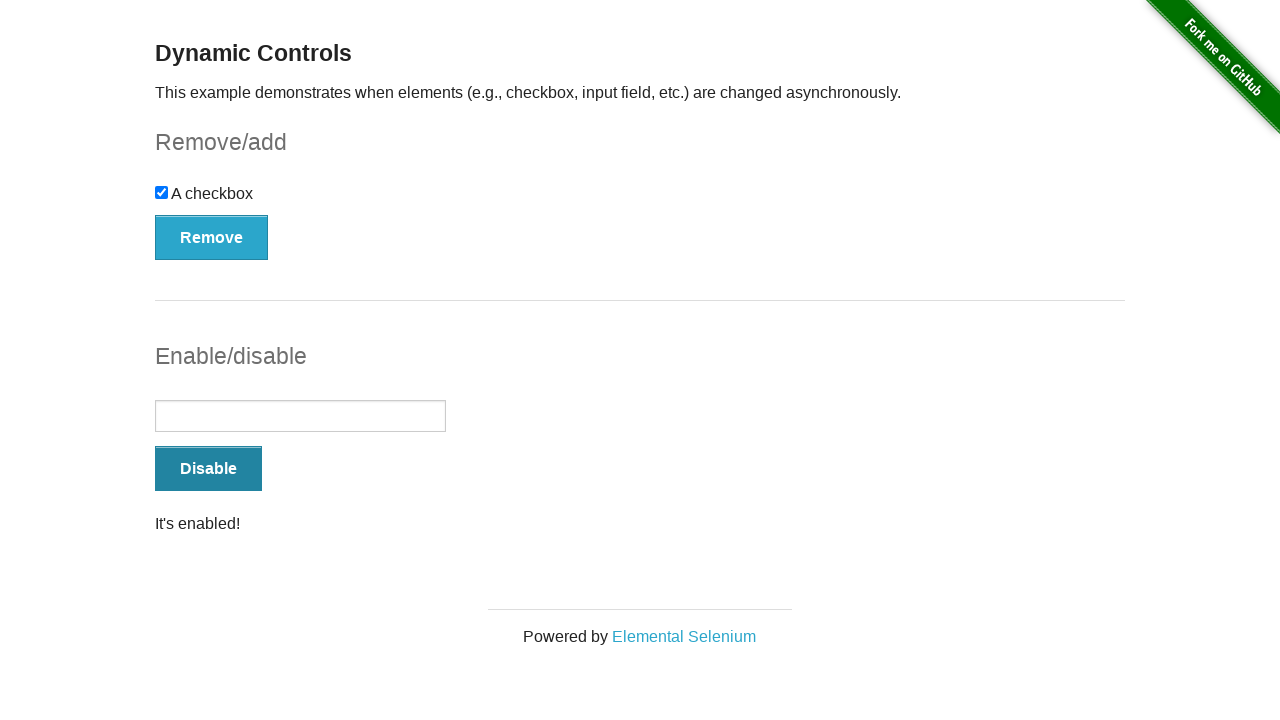

Filled the input field with 'Its working' on input[type='text']
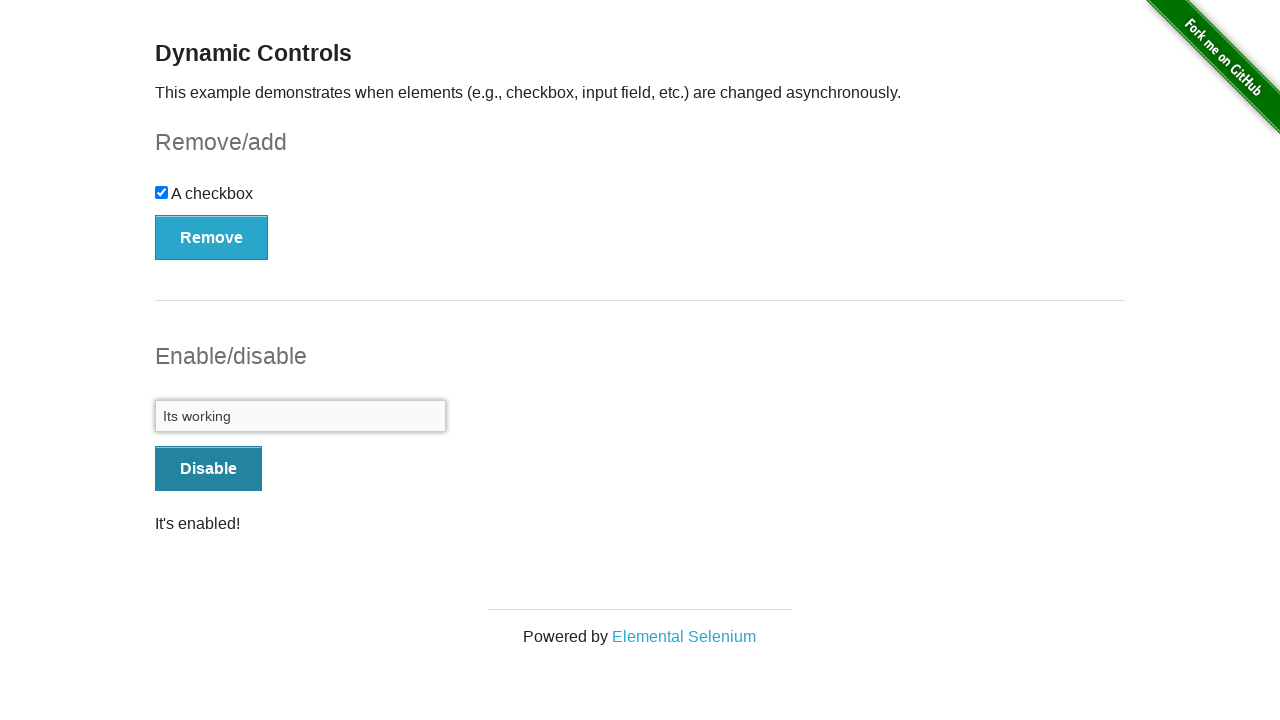

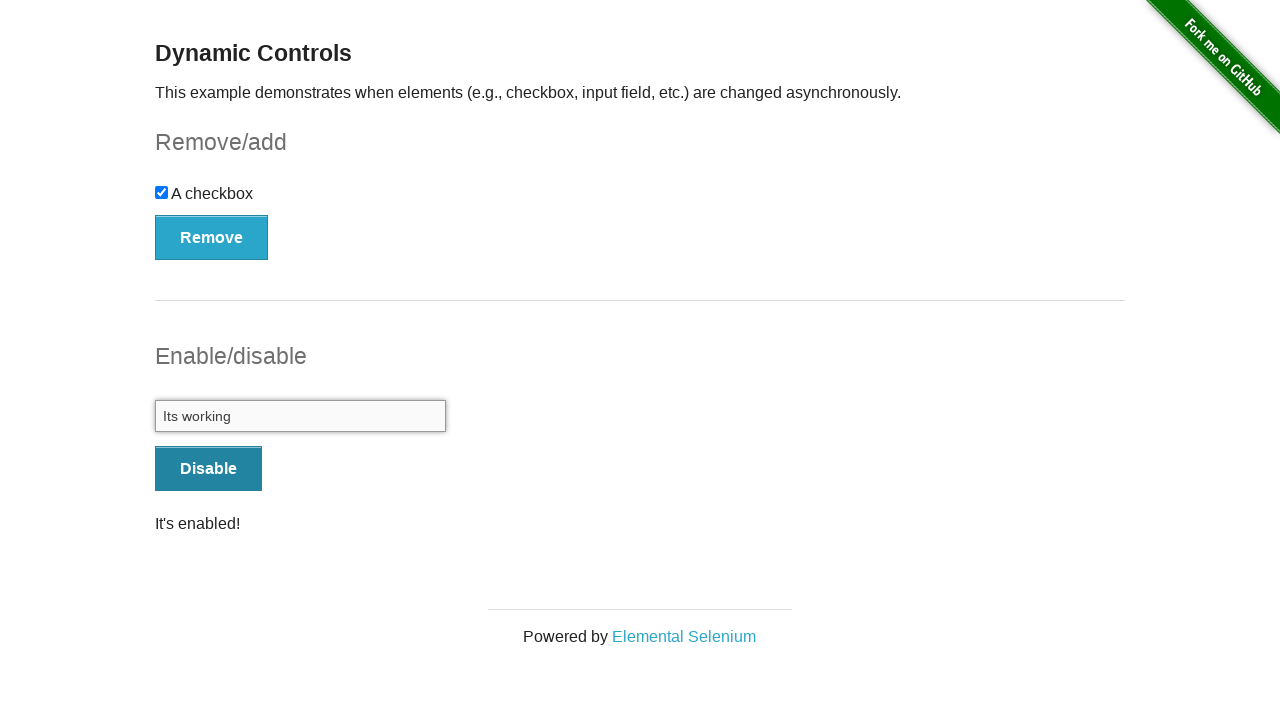